Tests that new todo items are appended to the bottom of the list and the item count is displayed correctly.

Starting URL: https://demo.playwright.dev/todomvc

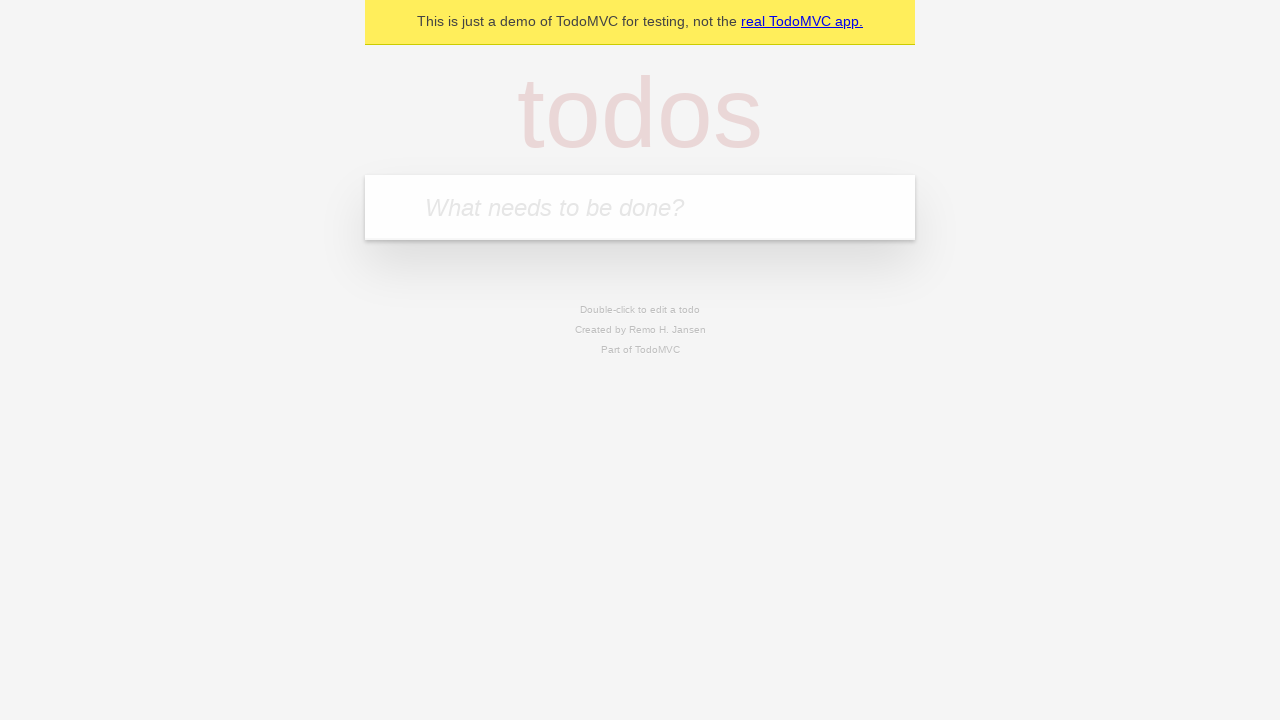

Navigated to TodoMVC demo application
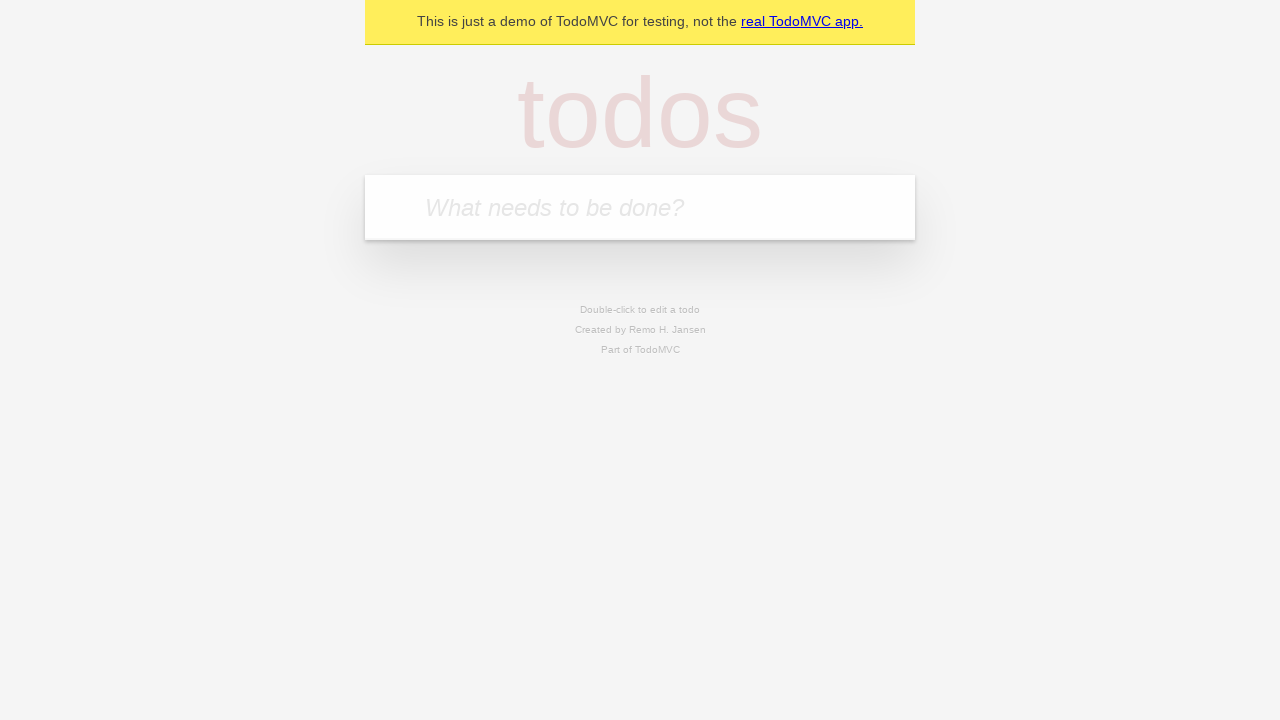

Located the new todo input field
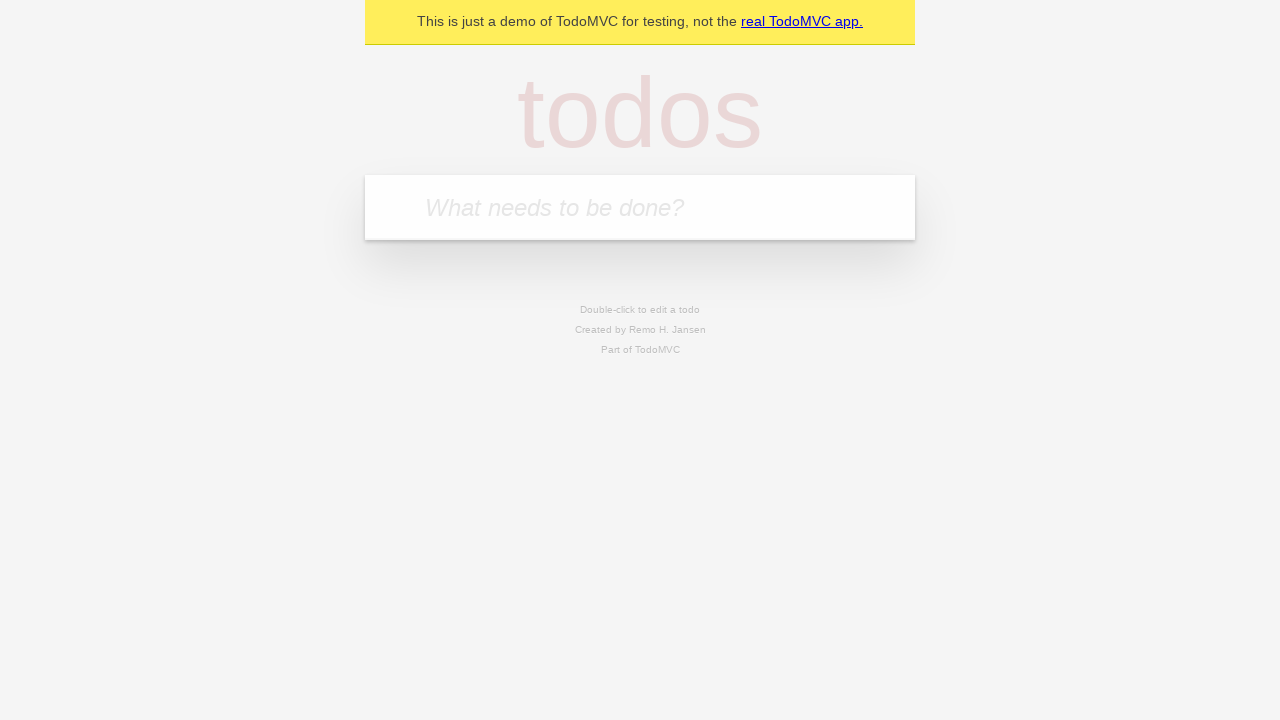

Filled input field with 'buy some cheese' on internal:attr=[placeholder="What needs to be done?"i]
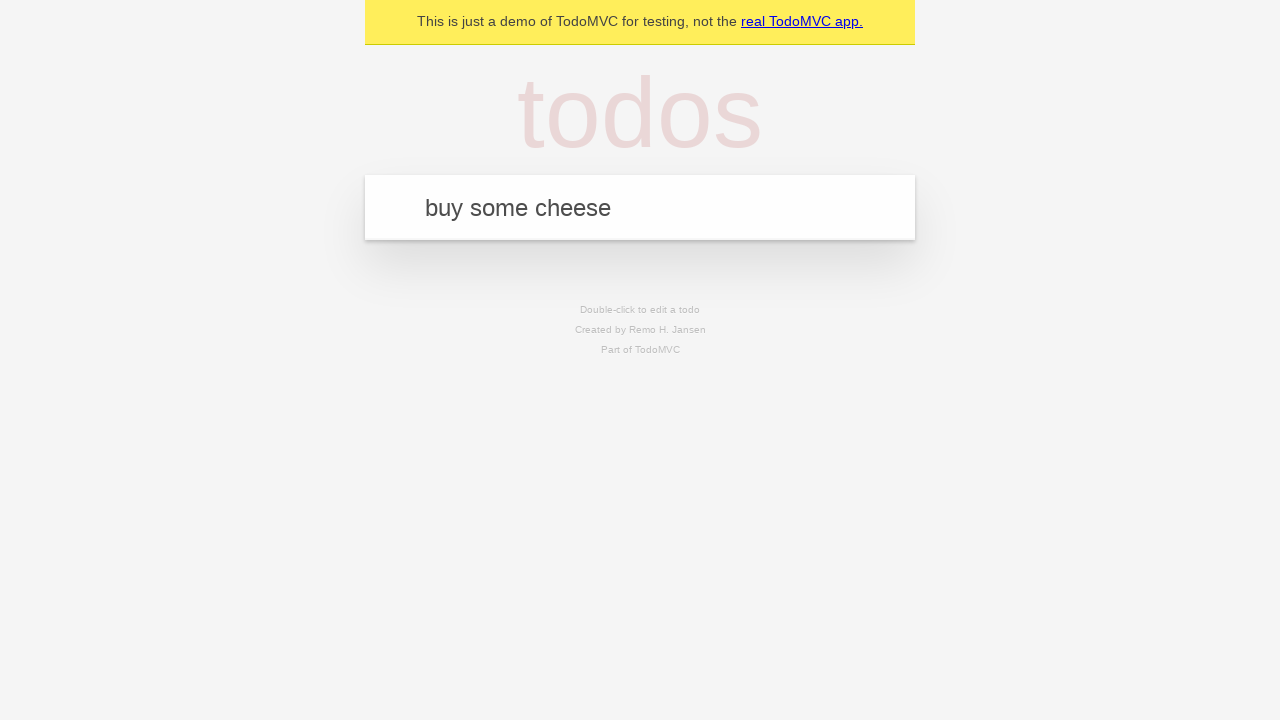

Pressed Enter to add first todo item on internal:attr=[placeholder="What needs to be done?"i]
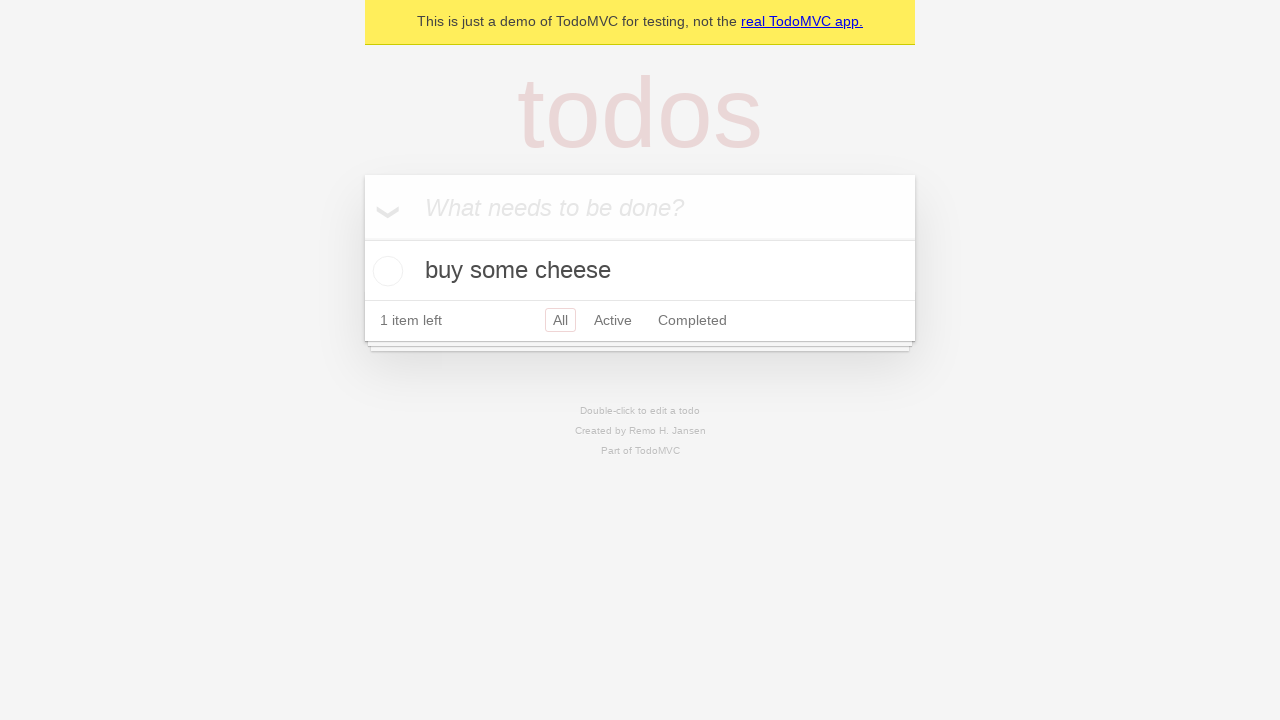

Filled input field with 'feed the cat' on internal:attr=[placeholder="What needs to be done?"i]
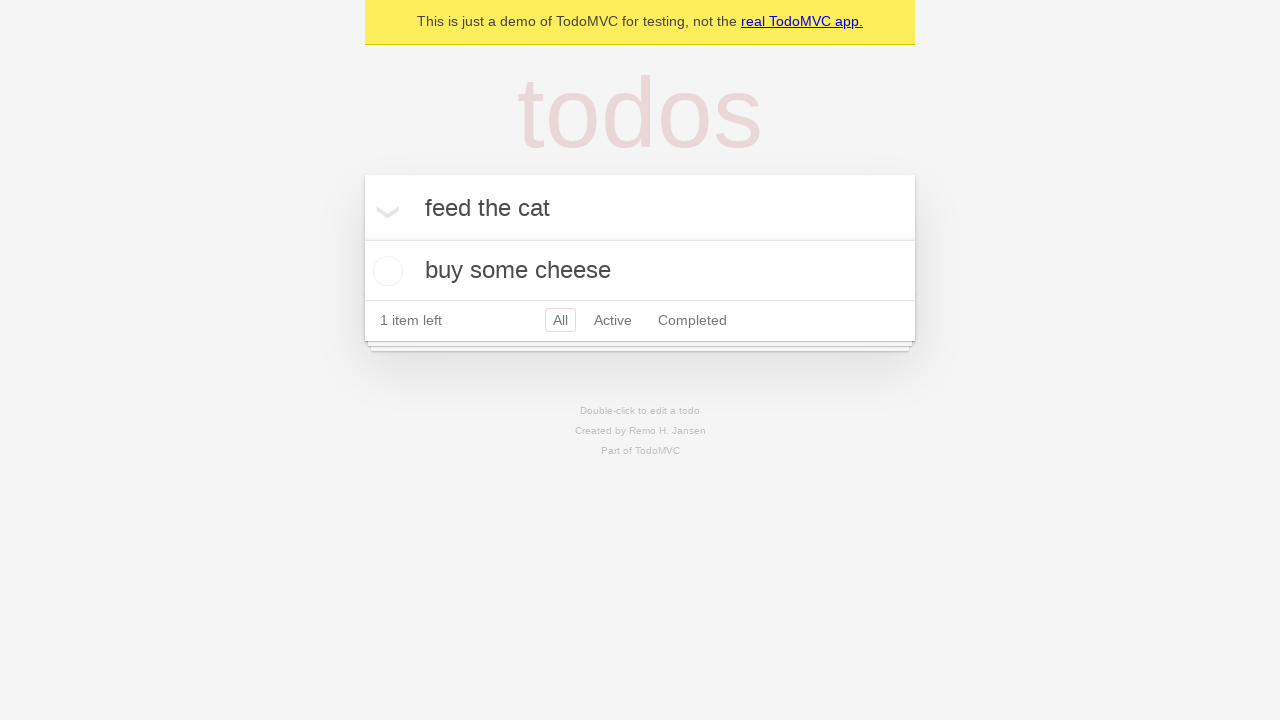

Pressed Enter to add second todo item on internal:attr=[placeholder="What needs to be done?"i]
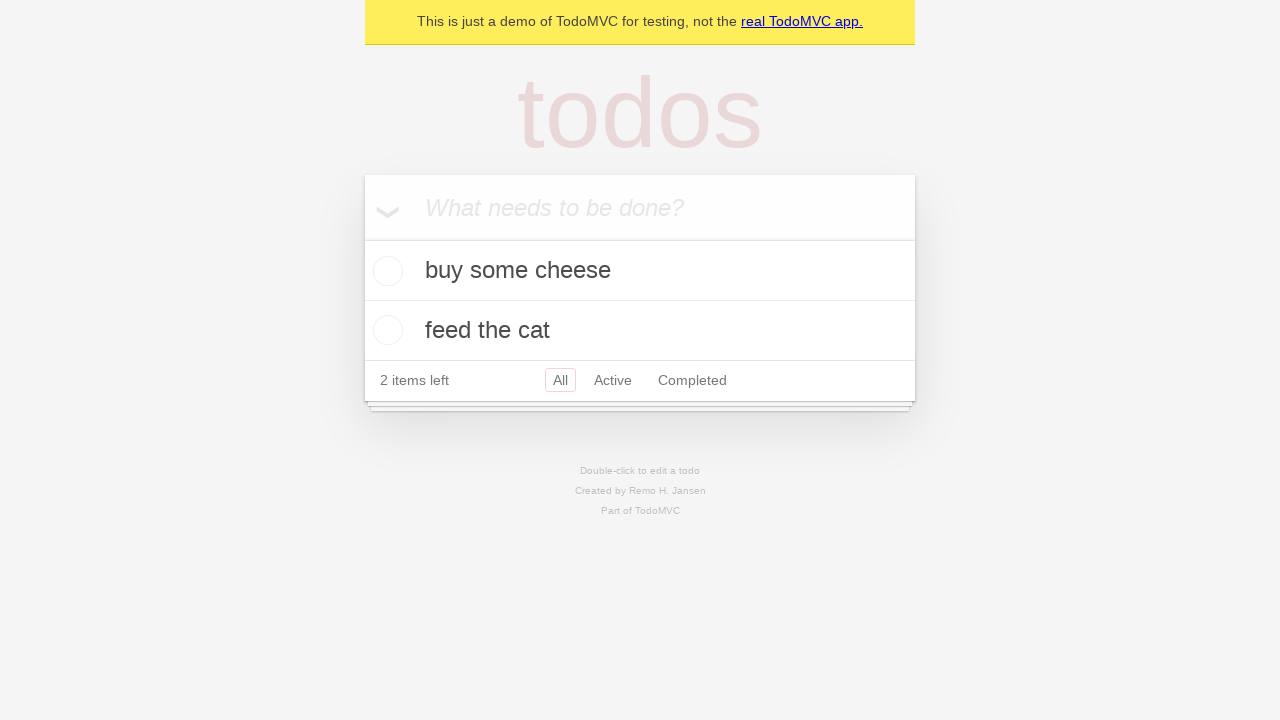

Filled input field with 'book a doctors appointment' on internal:attr=[placeholder="What needs to be done?"i]
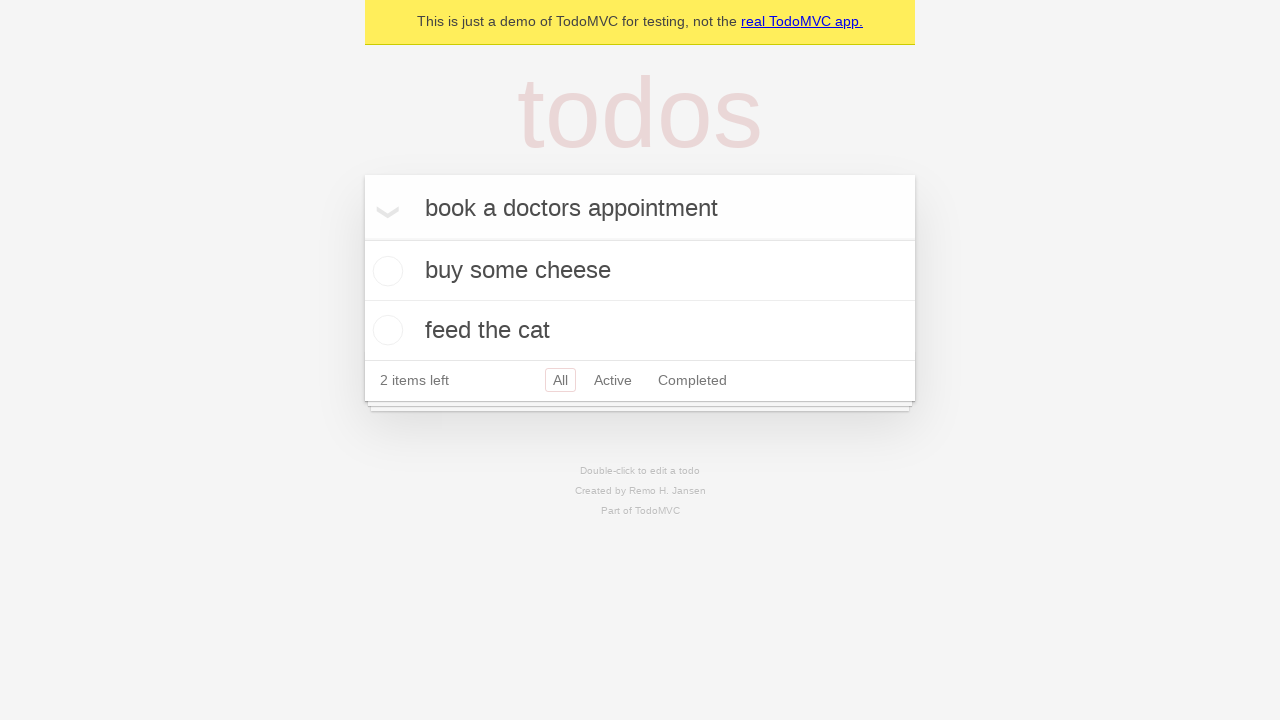

Pressed Enter to add third todo item on internal:attr=[placeholder="What needs to be done?"i]
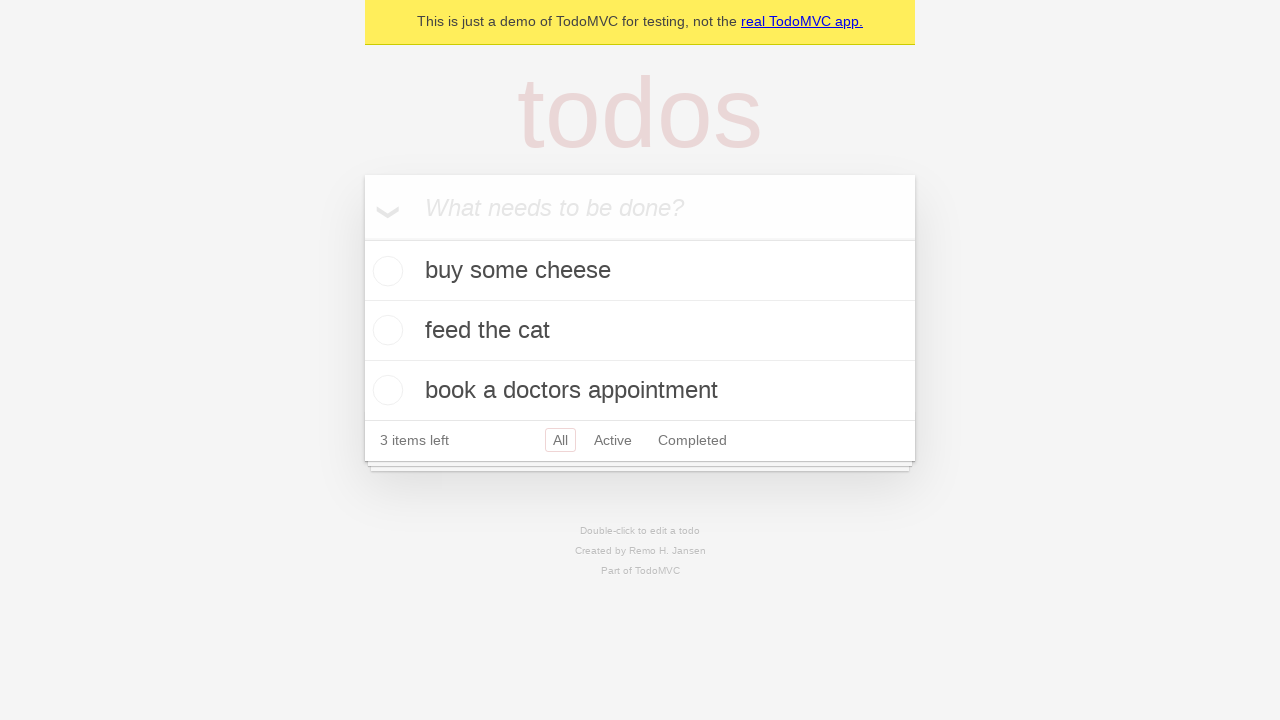

Verified that all 3 items are displayed in the list
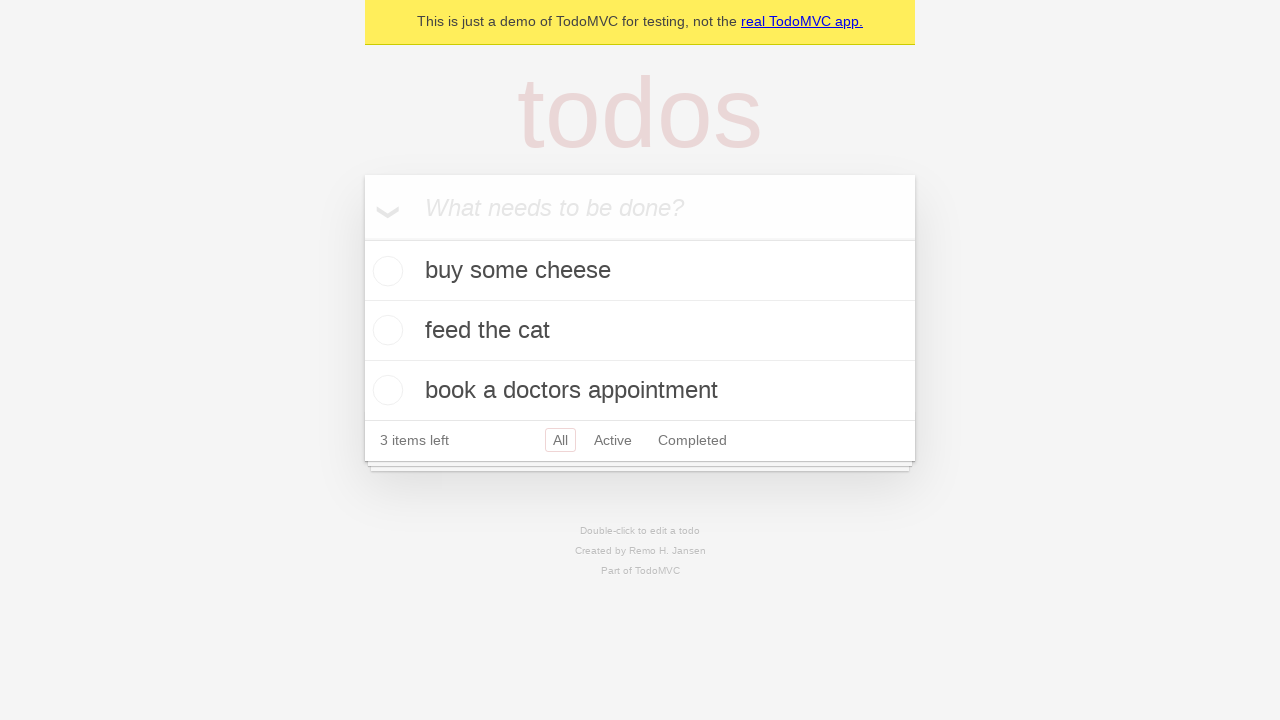

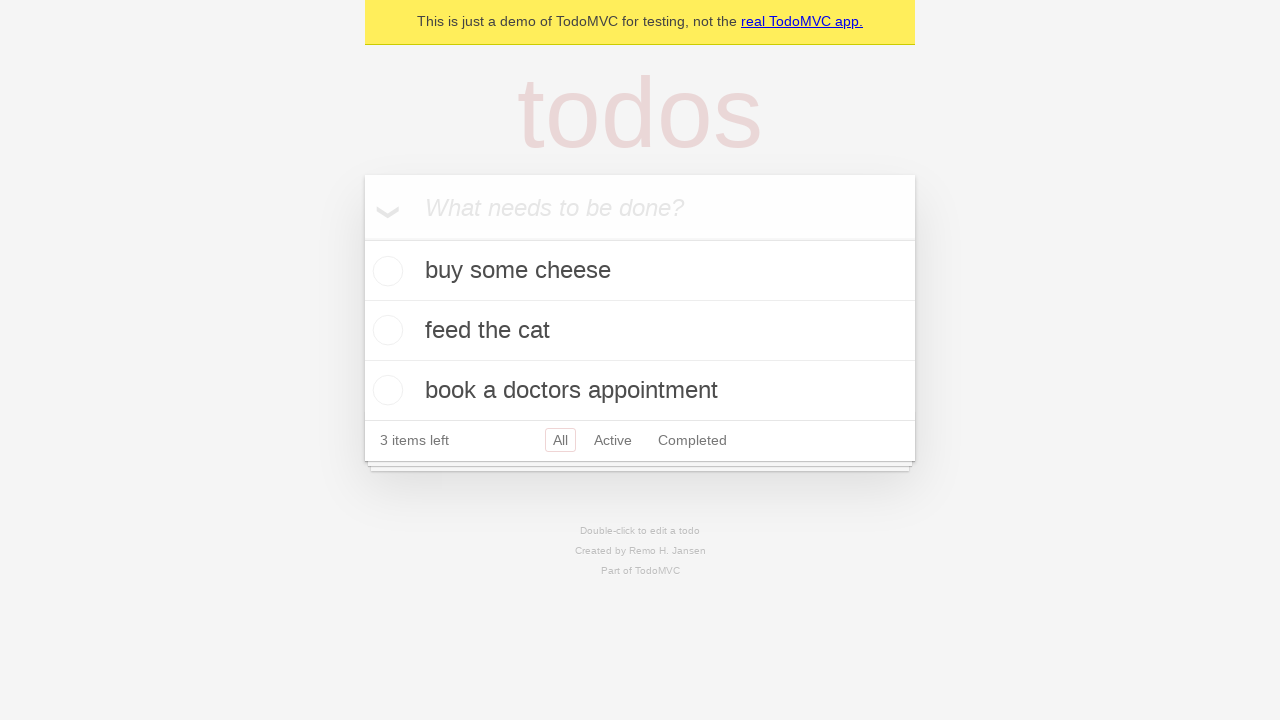